Tests opening and closing a modal dialog

Starting URL: https://demoqa.com/modal-dialogs

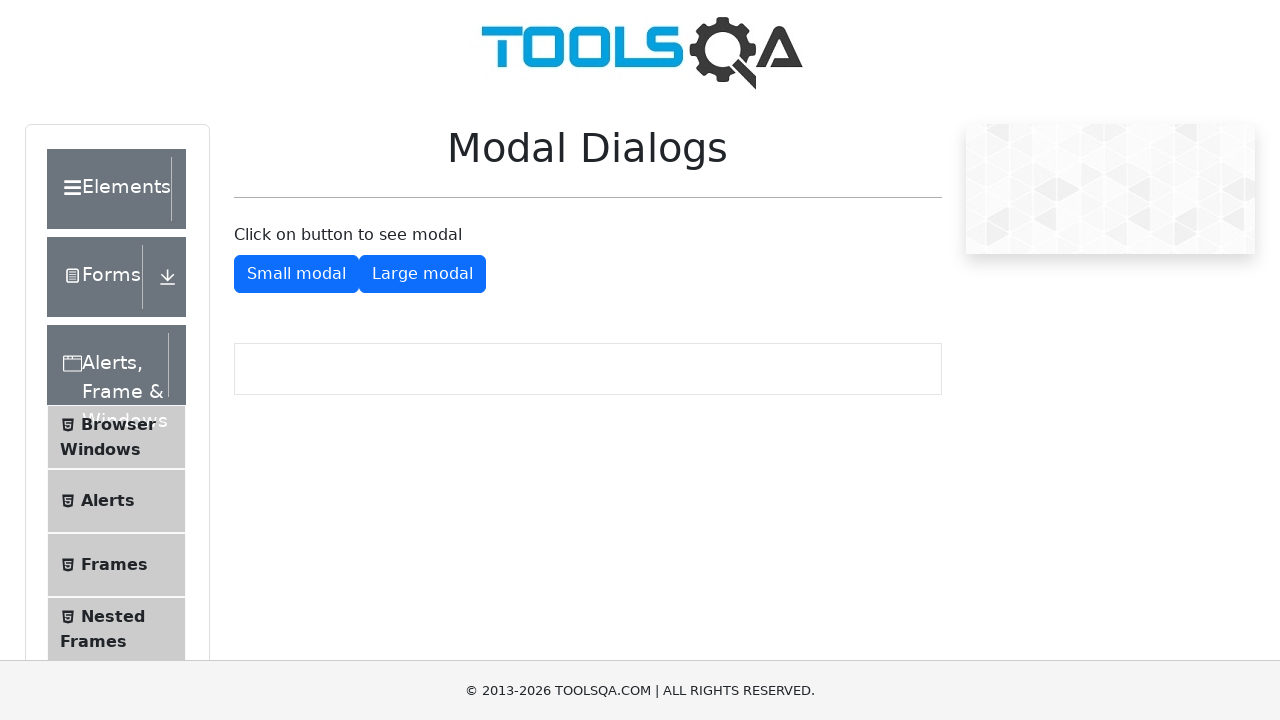

Waited for 'Show Small Modal' button to be visible
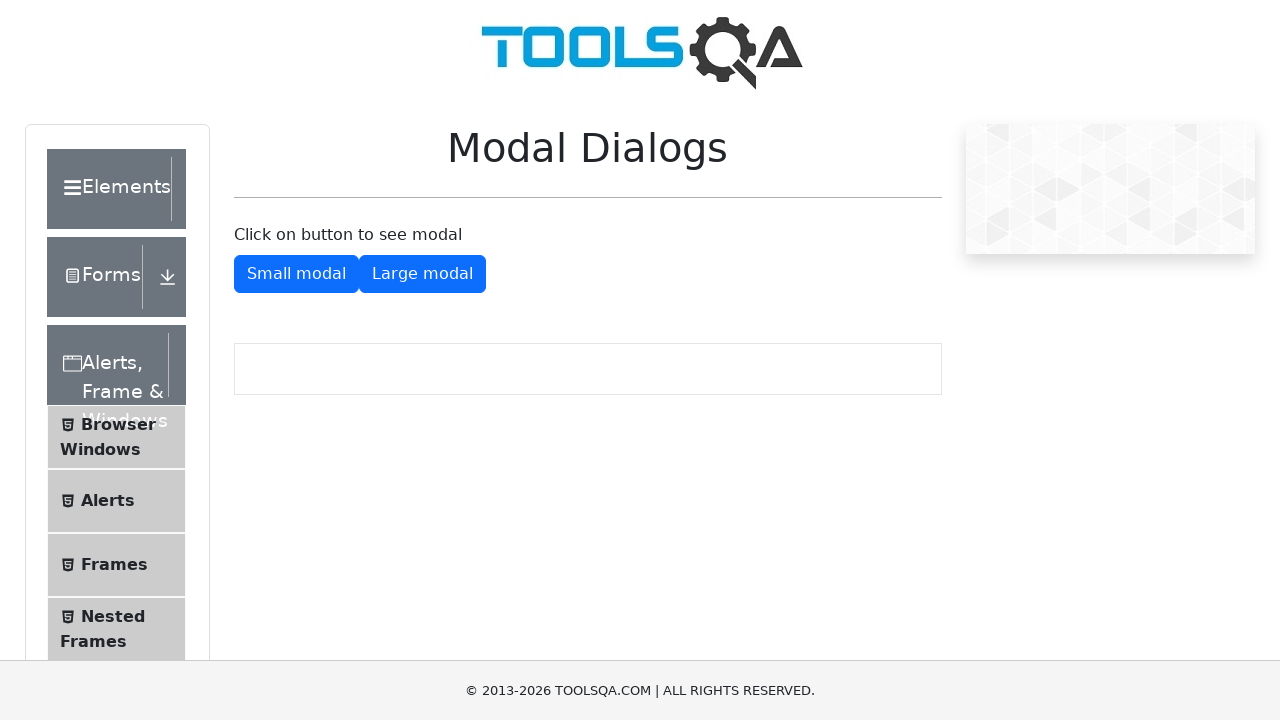

Clicked 'Show Small Modal' button to open modal dialog at (296, 274) on #showSmallModal
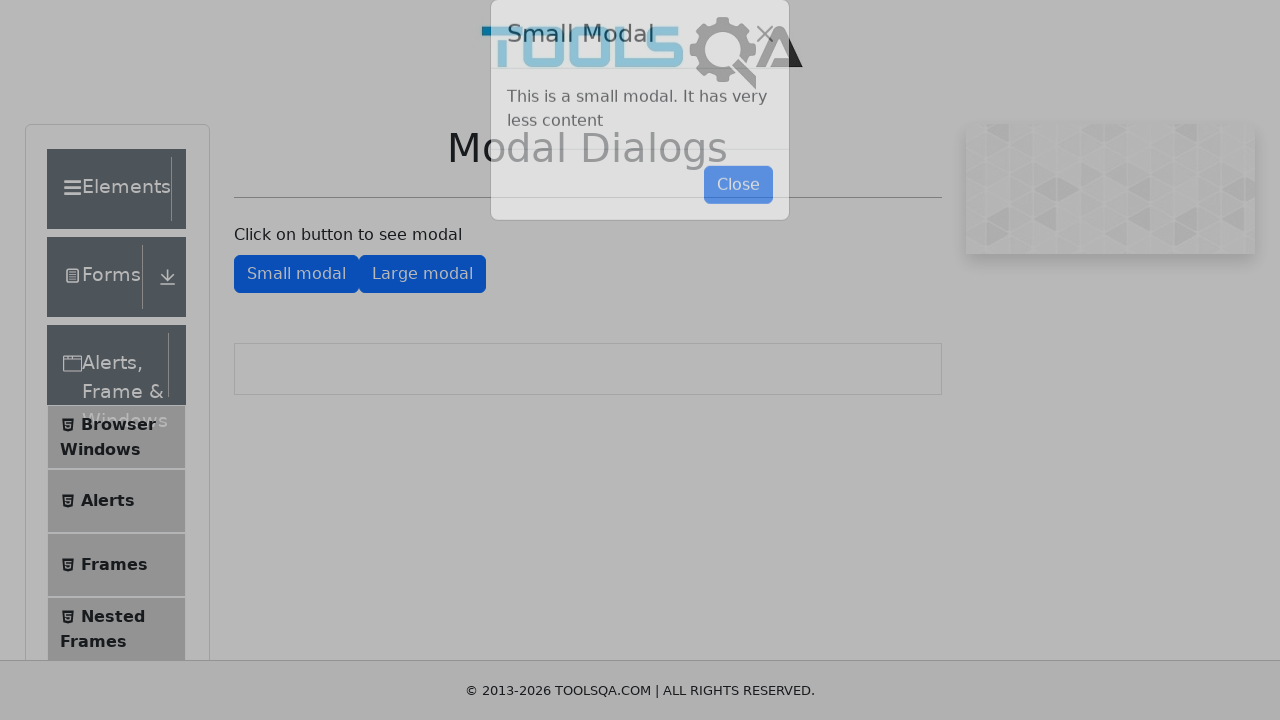

Clicked 'Close' button to close the modal dialog at (738, 214) on #closeSmallModal
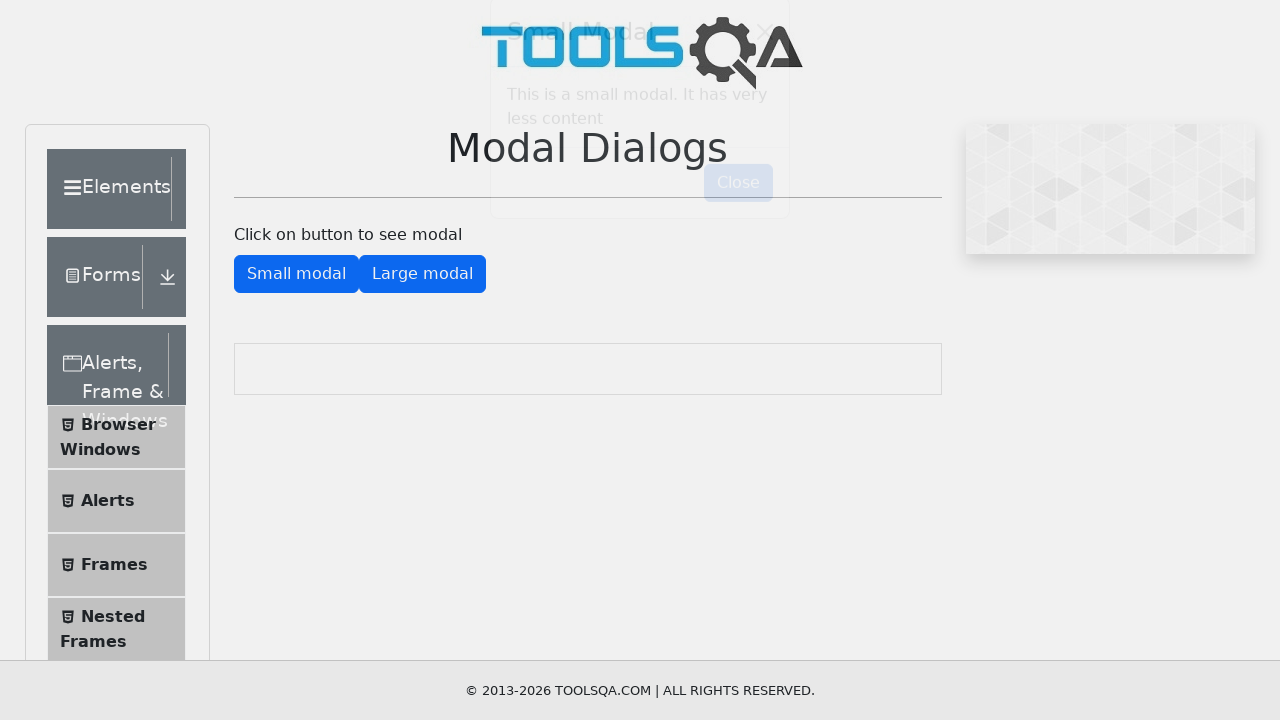

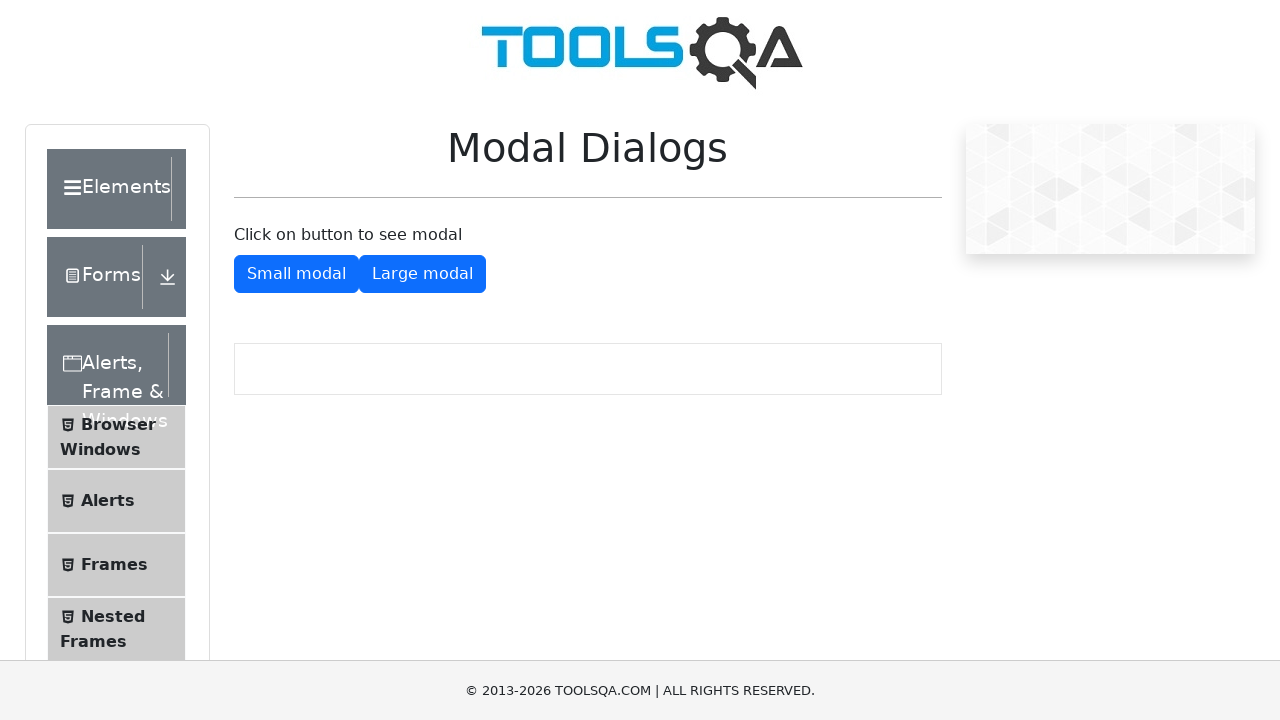